Tests clicking on a link that opens a popup window on a test blog page

Starting URL: https://omayo.blogspot.com/

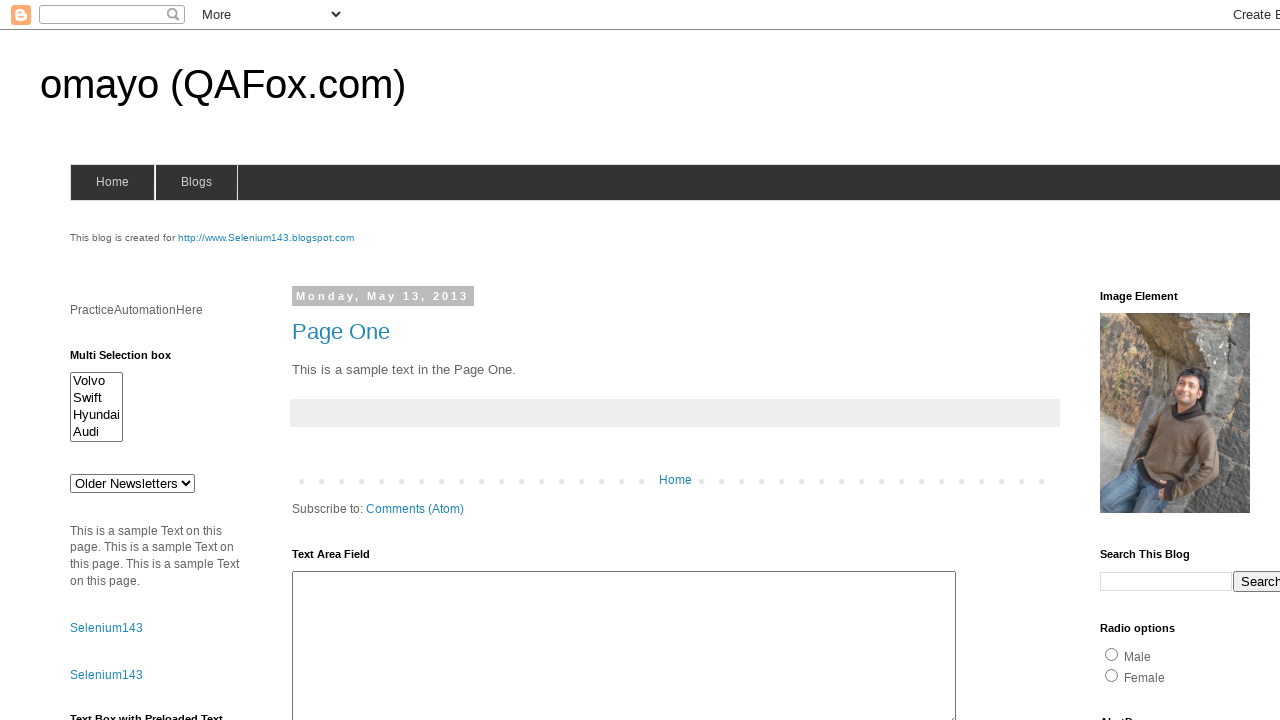

Clicked on 'Open a popup window' link at (132, 360) on text=Open a popup window
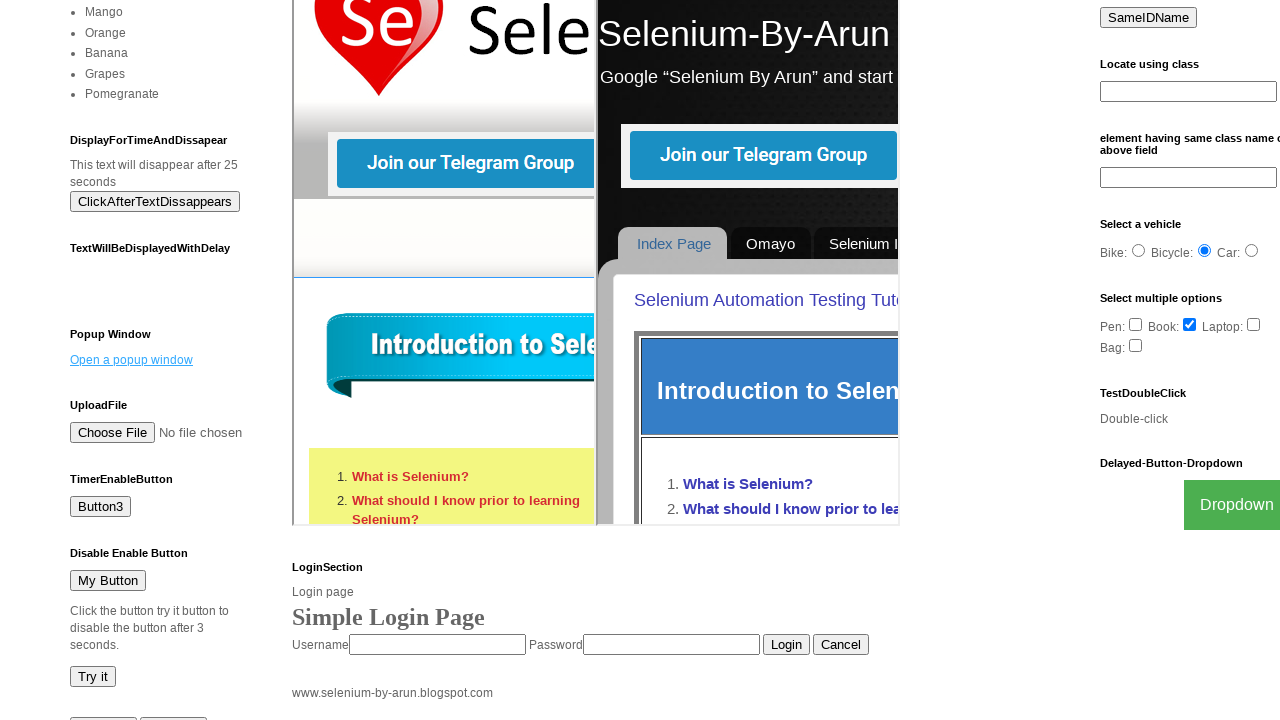

Waited 1000ms for popup to appear
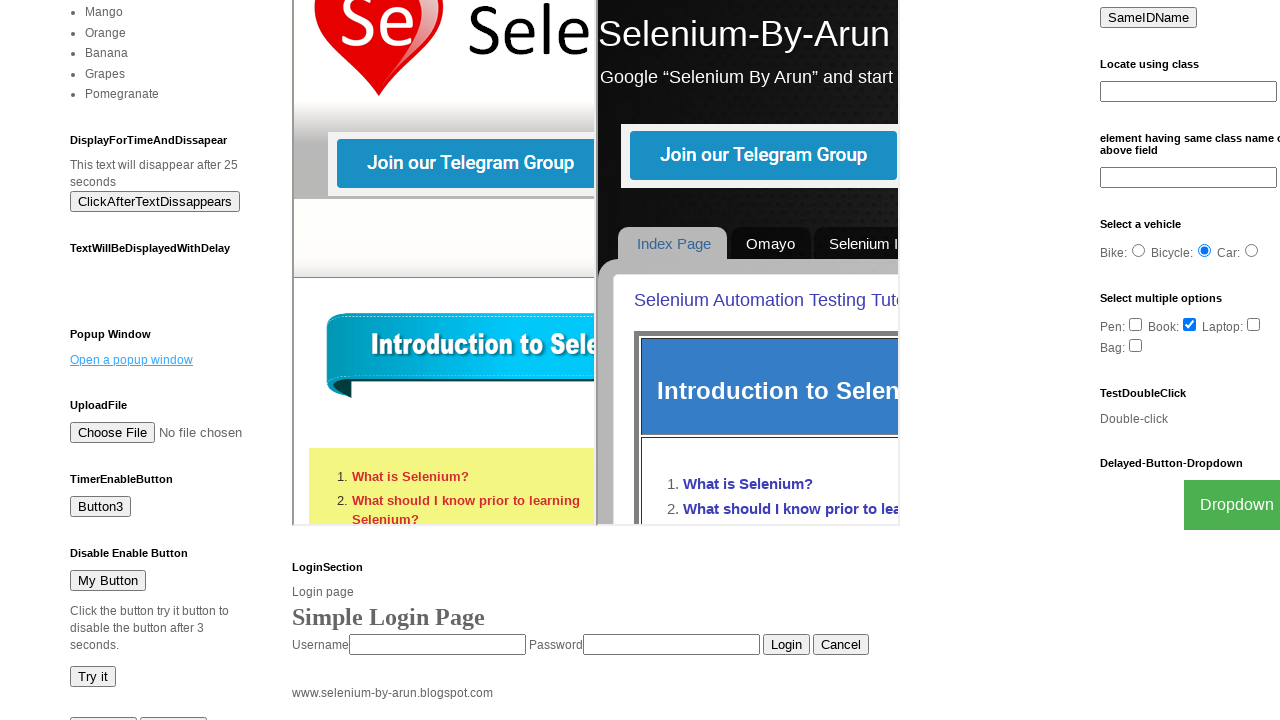

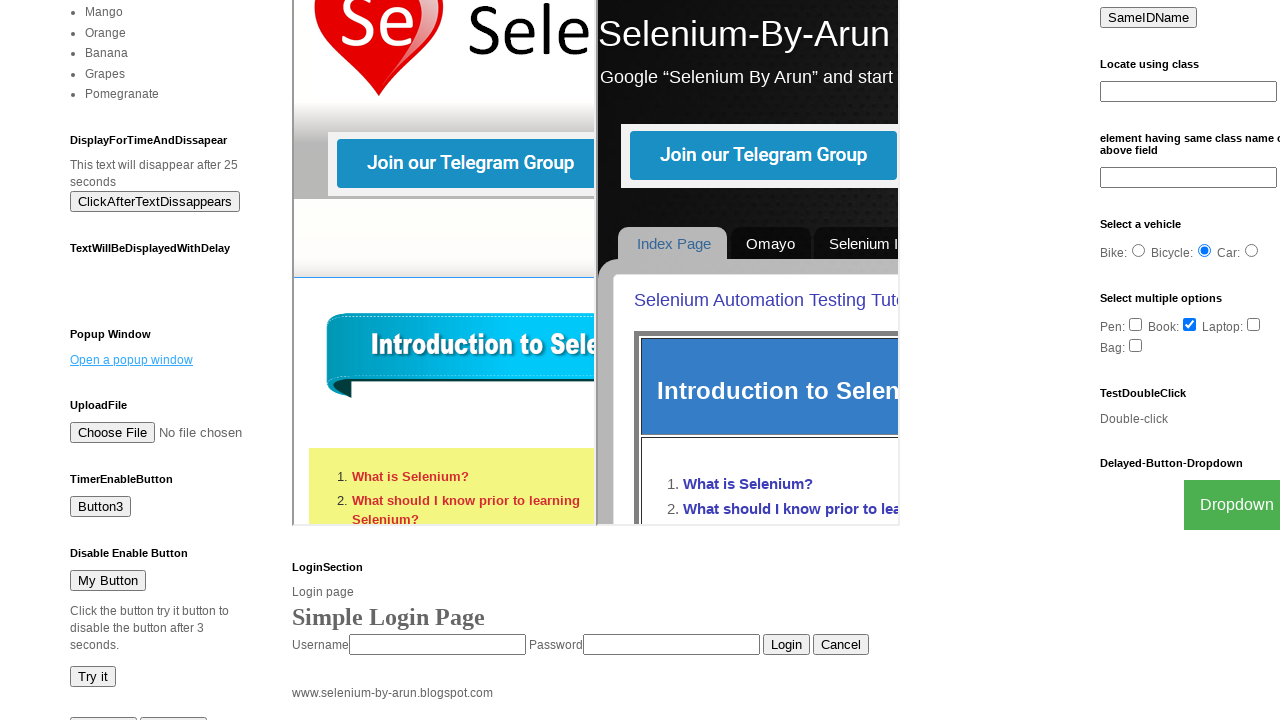